Tests the product review functionality by navigating to a book page, switching to the reviews tab, and submitting a 5-star review with comment and author details

Starting URL: http://practice.automationtesting.in

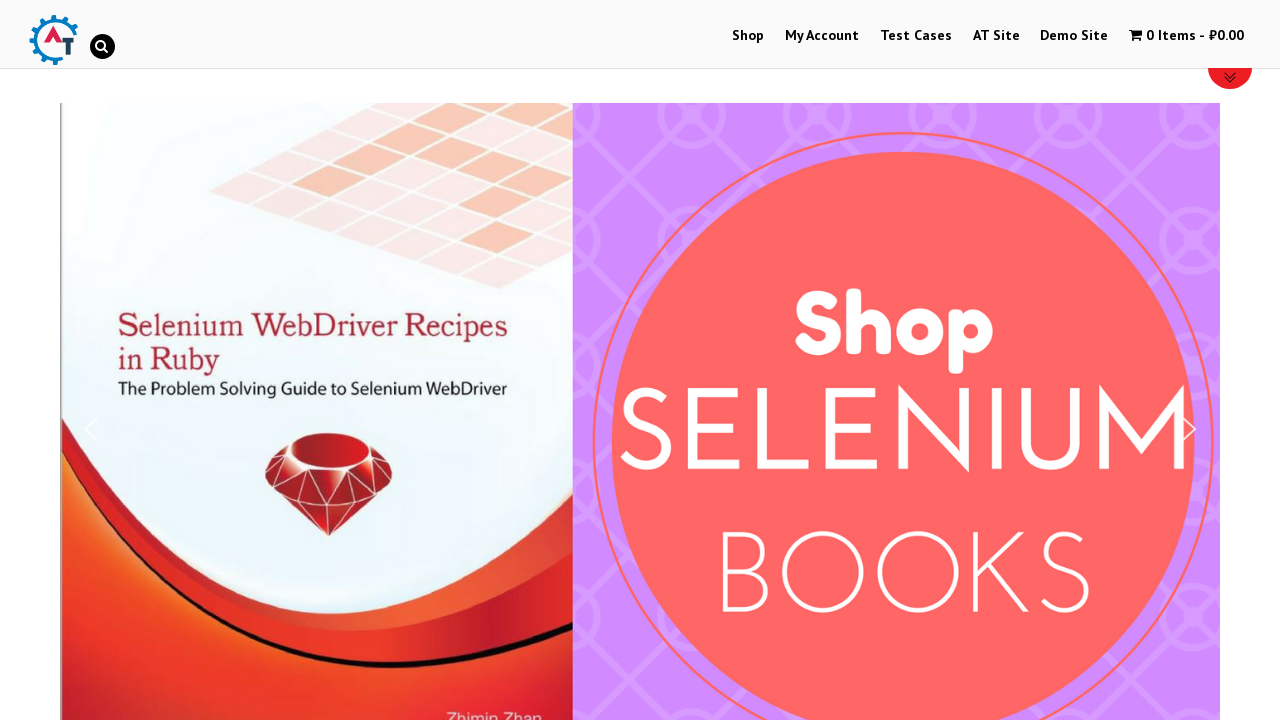

Scrolled down 600px to view available books
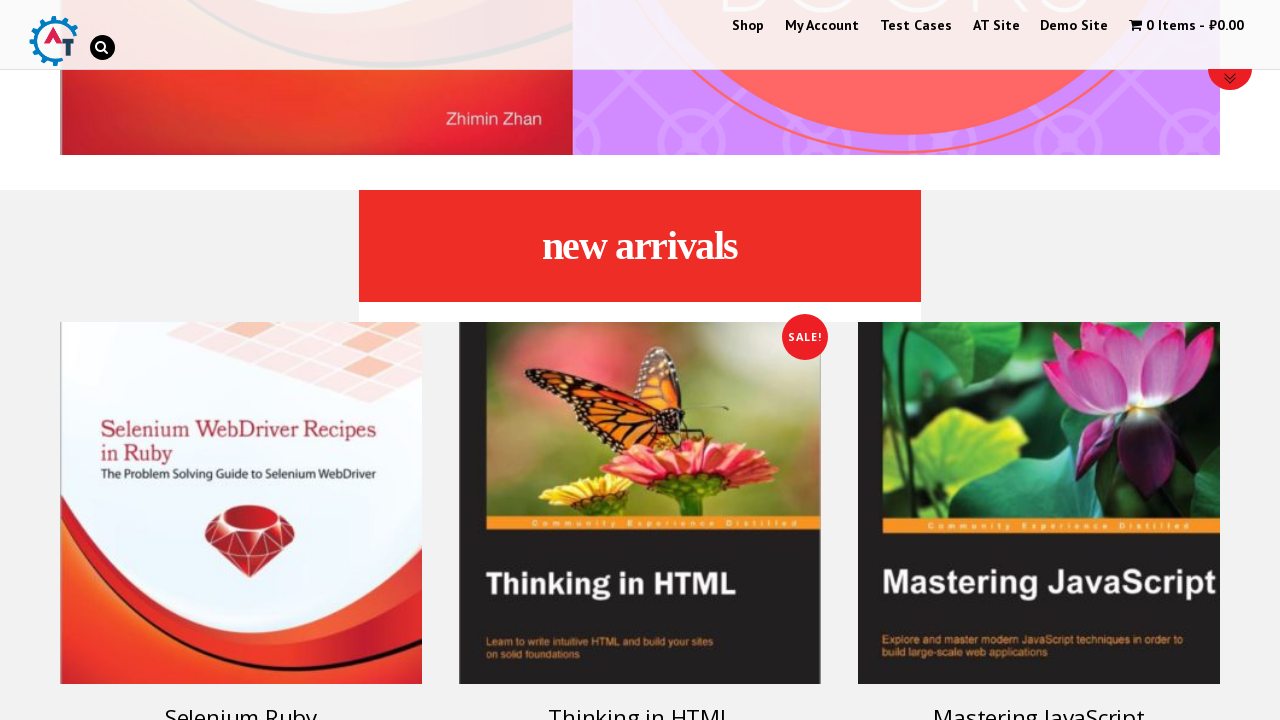

Clicked on Selenium Ruby book at (241, 702) on xpath=//h3[text()='Selenium Ruby']
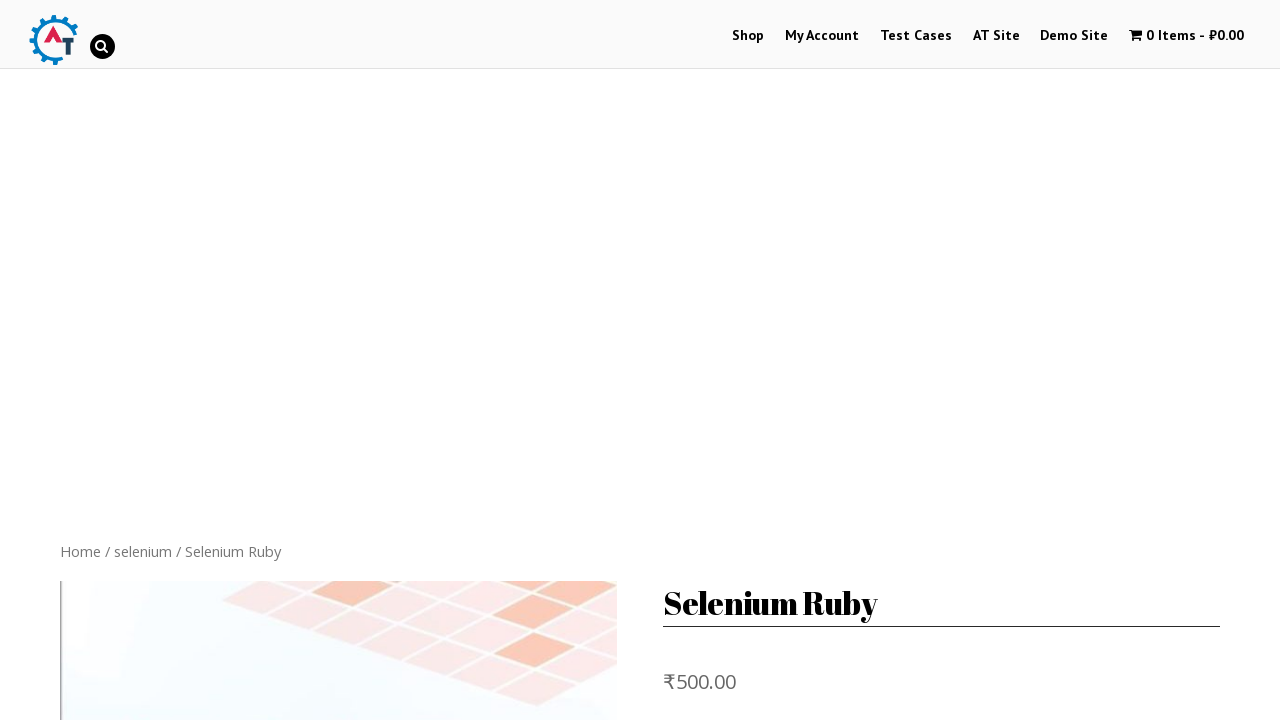

Navigated to reviews tab at (309, 360) on li.reviews_tab > a
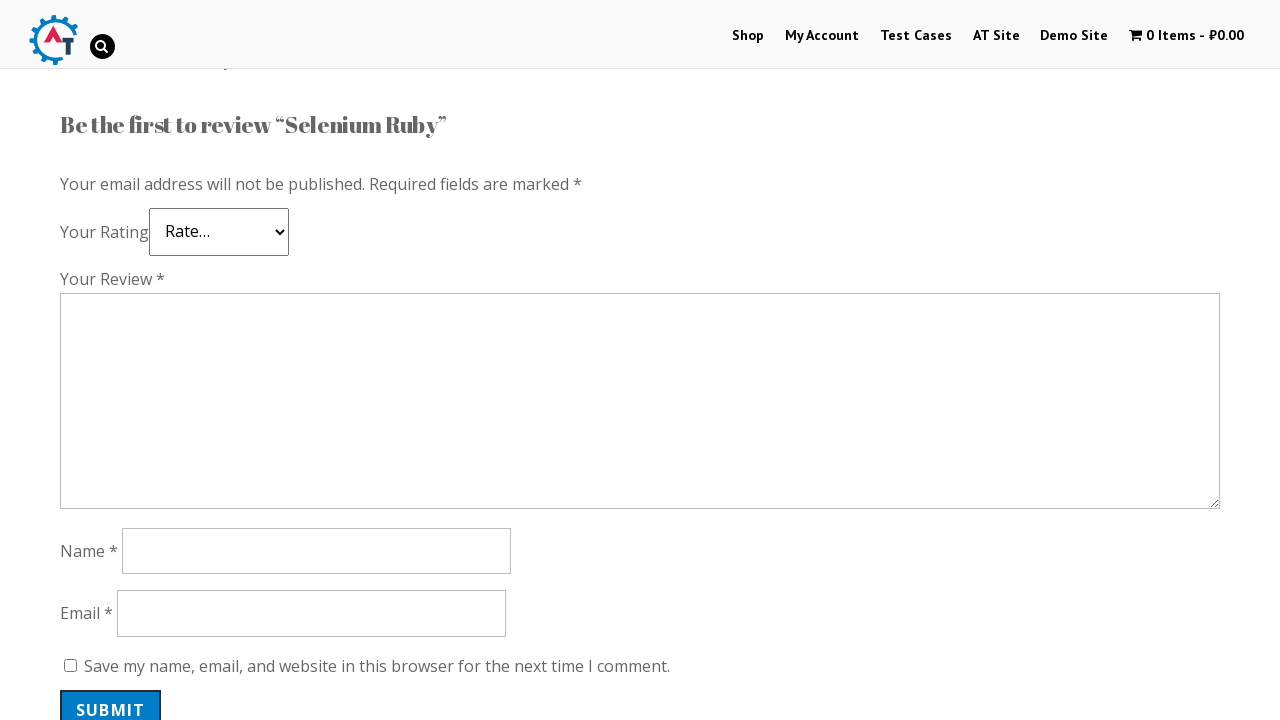

Selected 5-star rating at (132, 244) on .star-5
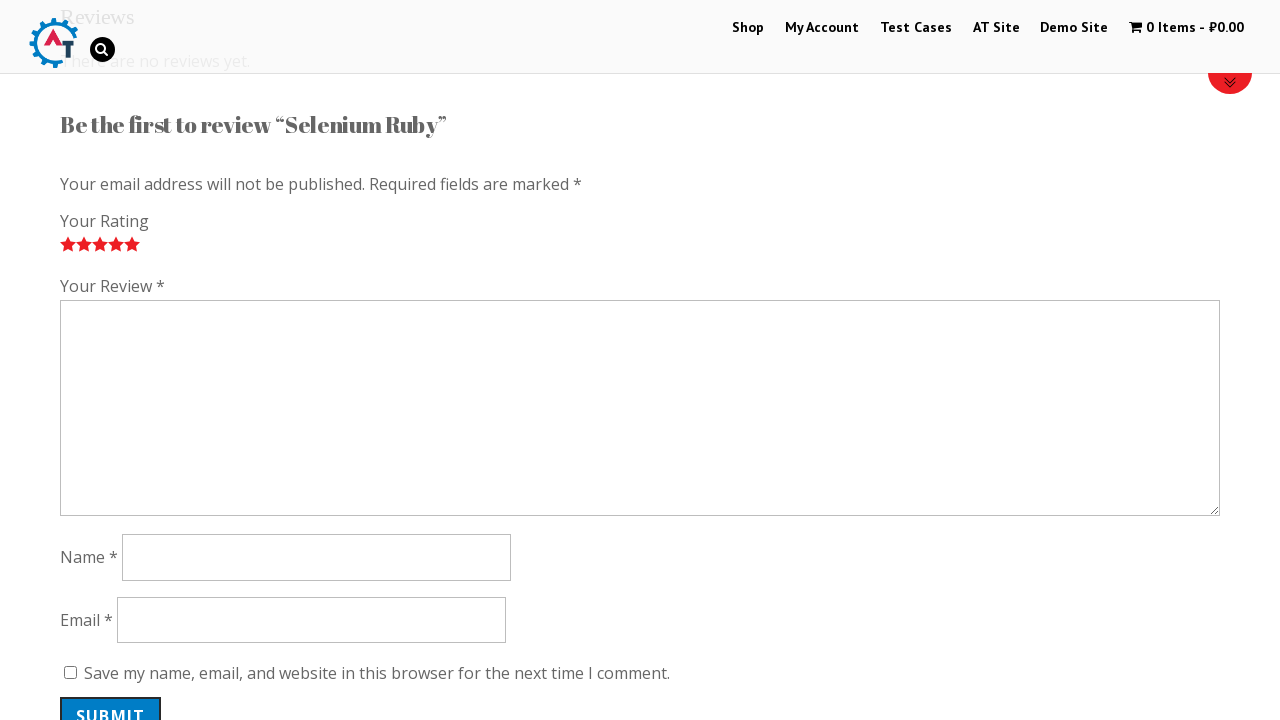

Filled review comment with 'Nice book!' on #comment
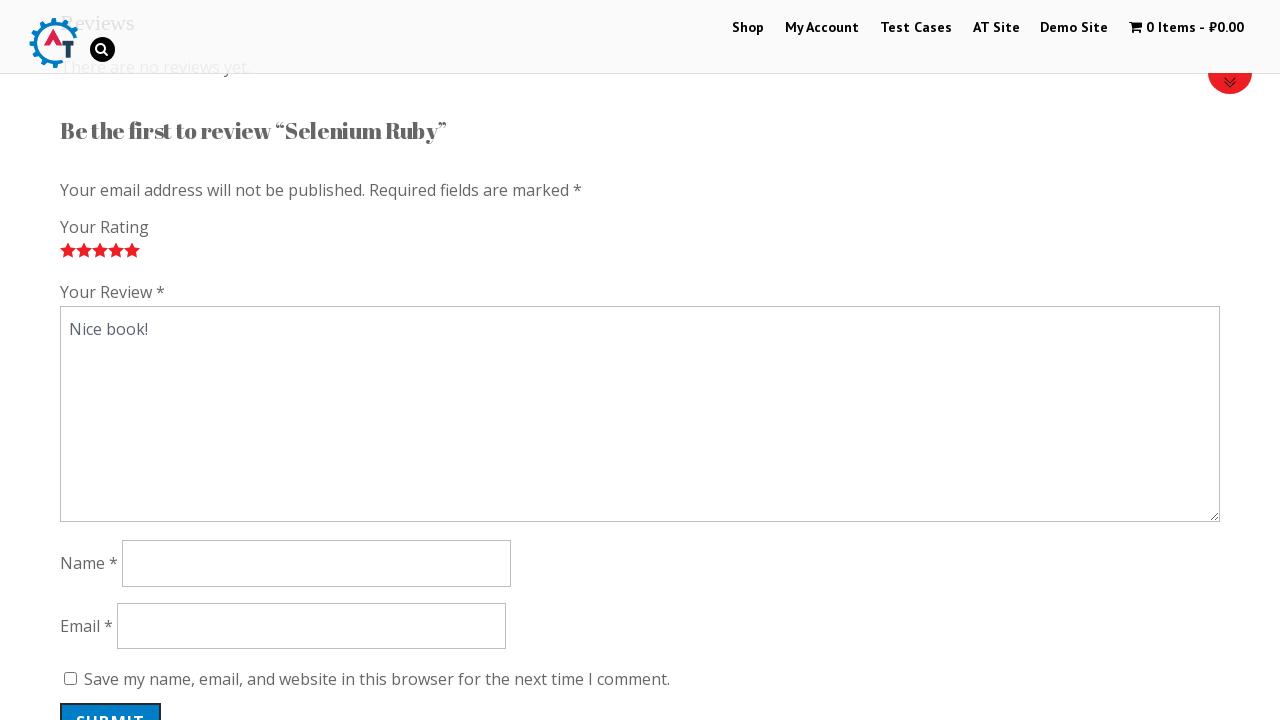

Filled reviewer name with 'Zoya' on #author
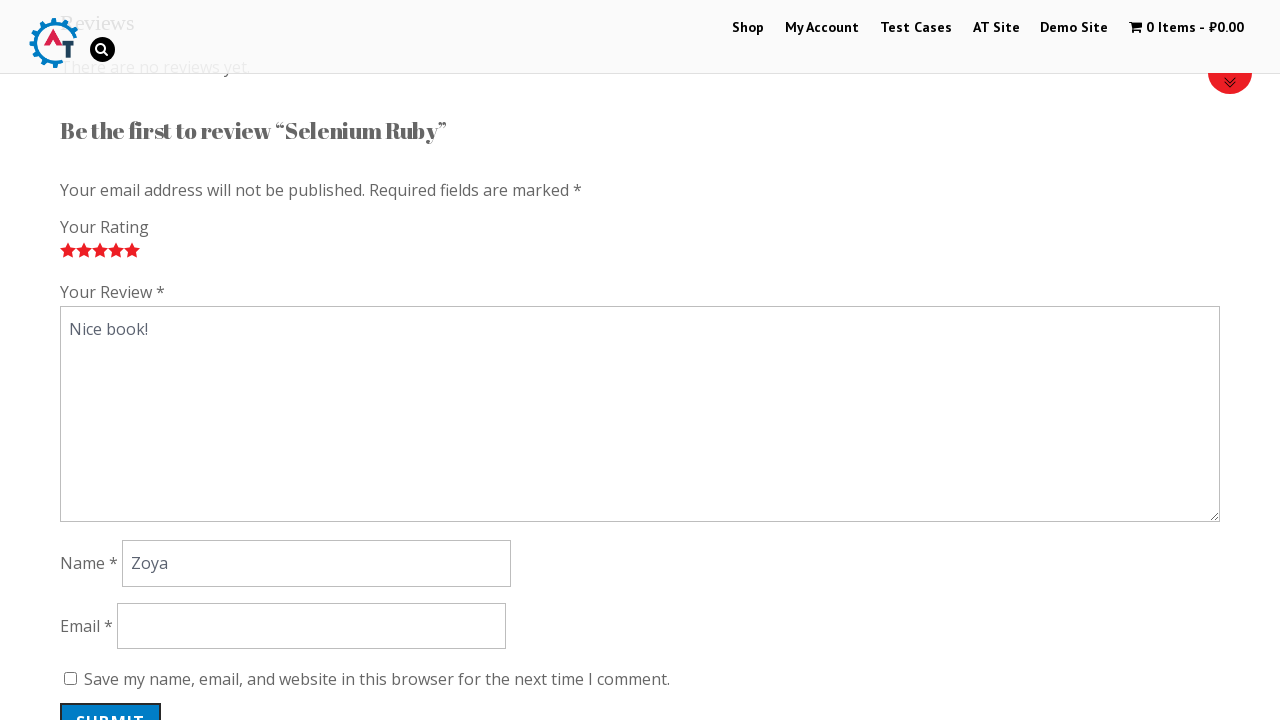

Filled reviewer email with 'Zoya@km.ru' on #email
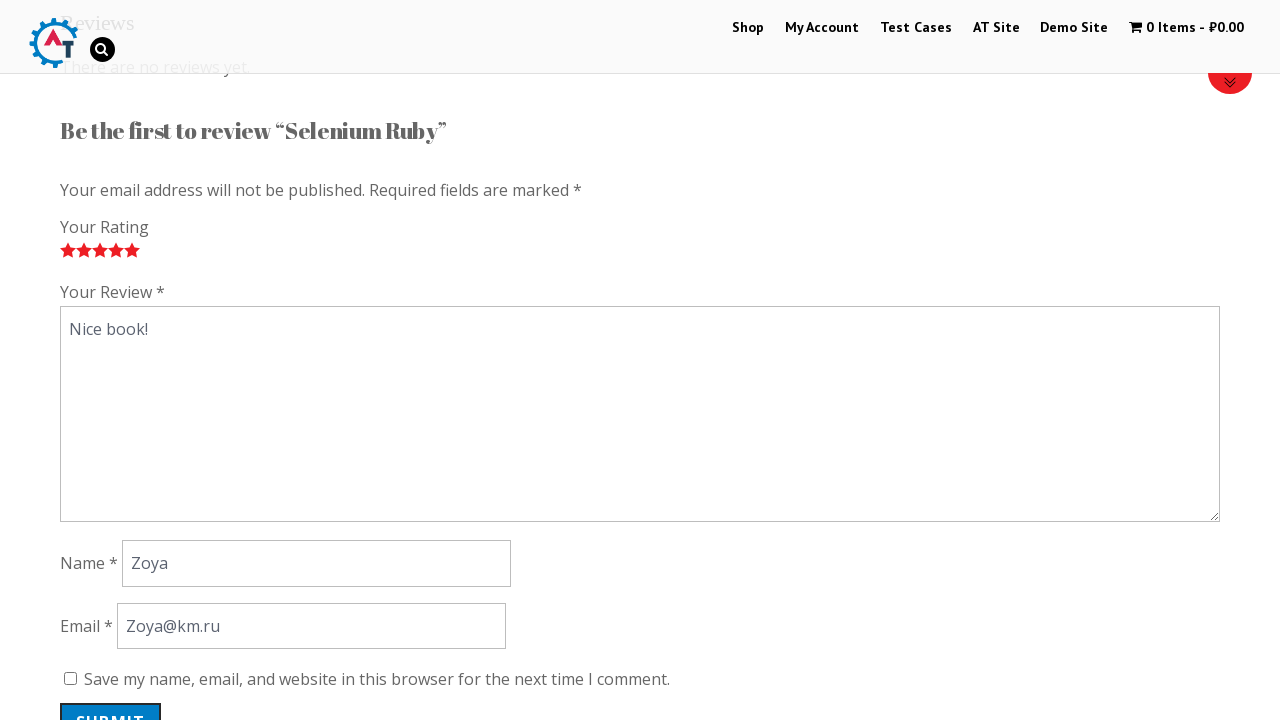

Submitted the product review at (111, 700) on #submit
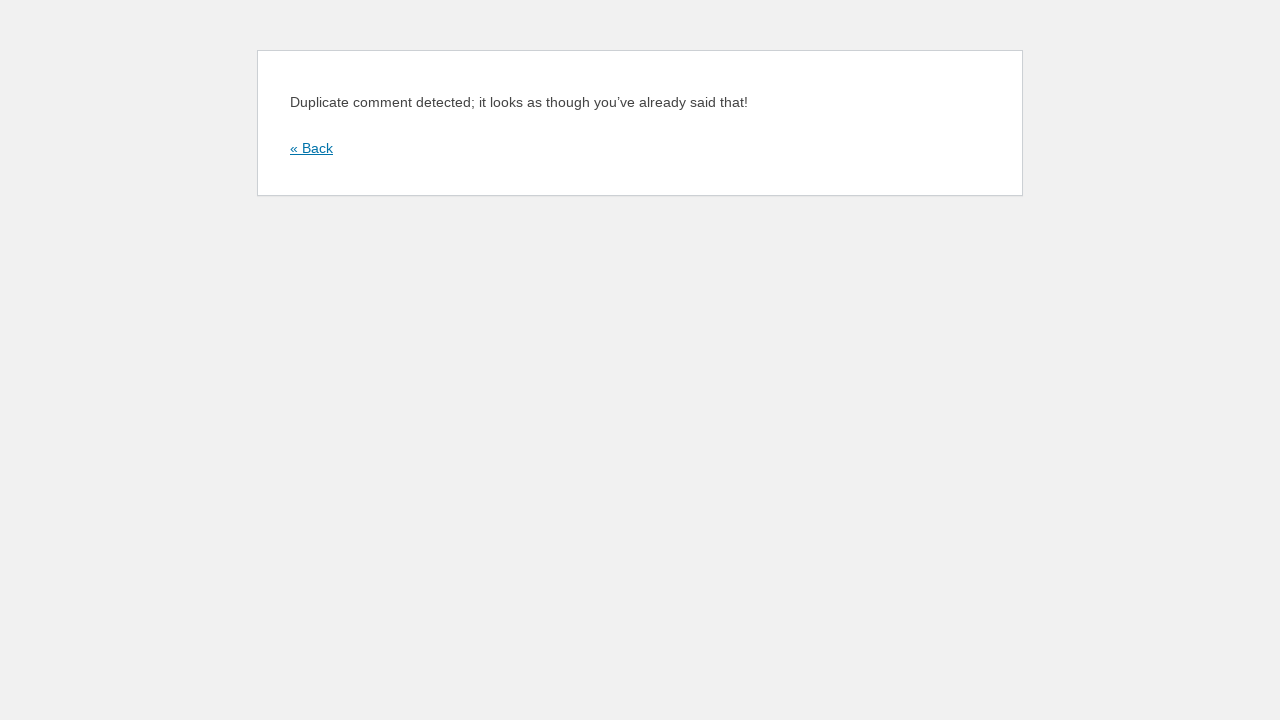

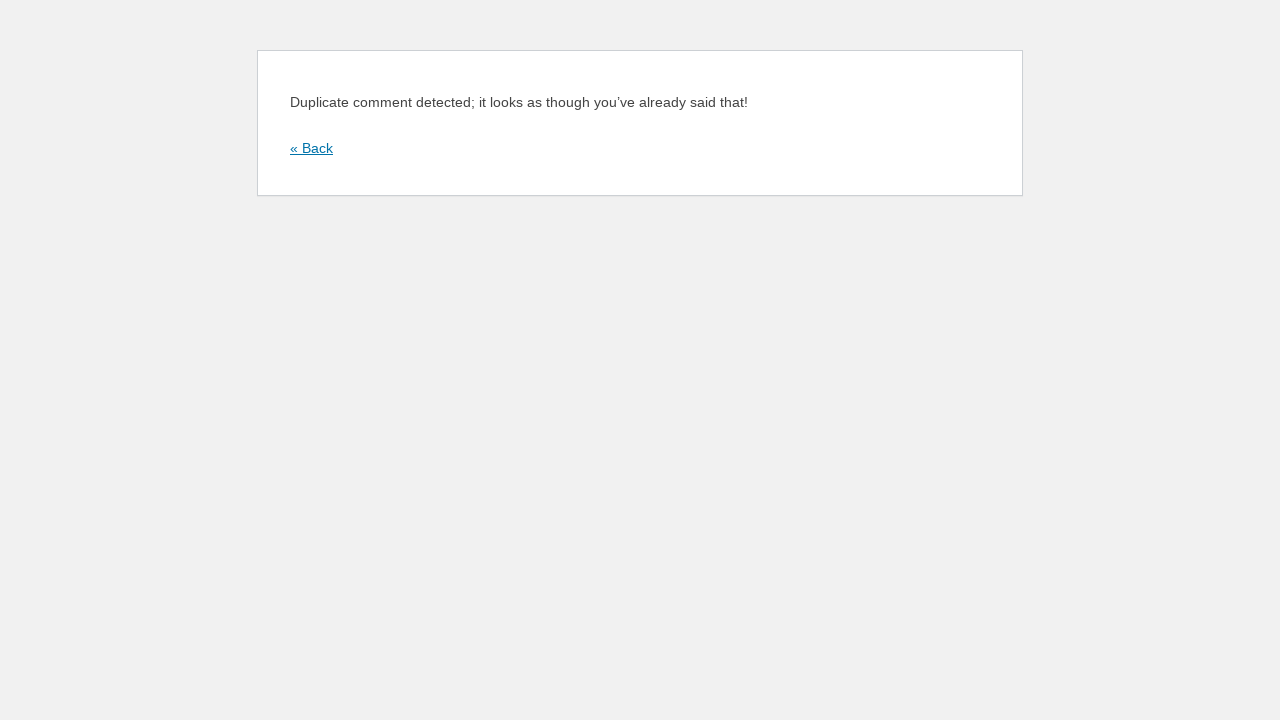